Navigates to wisequarter.com using Firefox configuration and verifies the page loads successfully

Starting URL: https://www.wisequarter.com

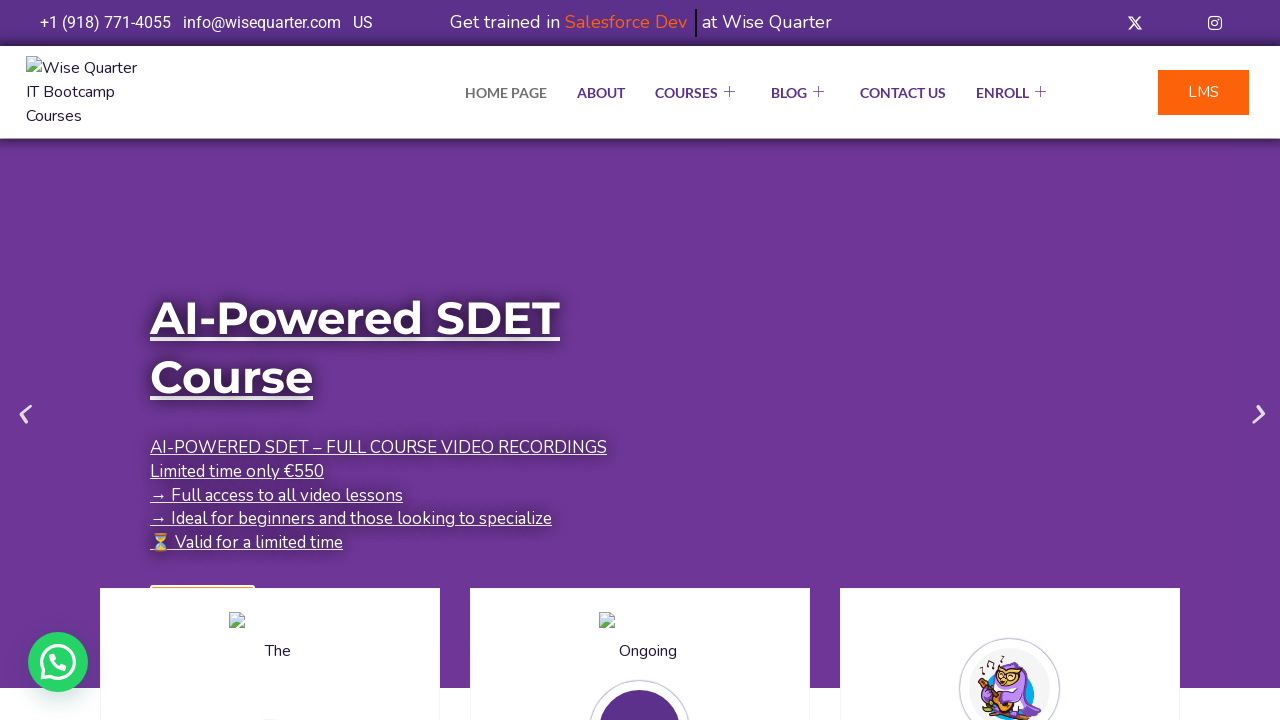

Page DOM content loaded successfully
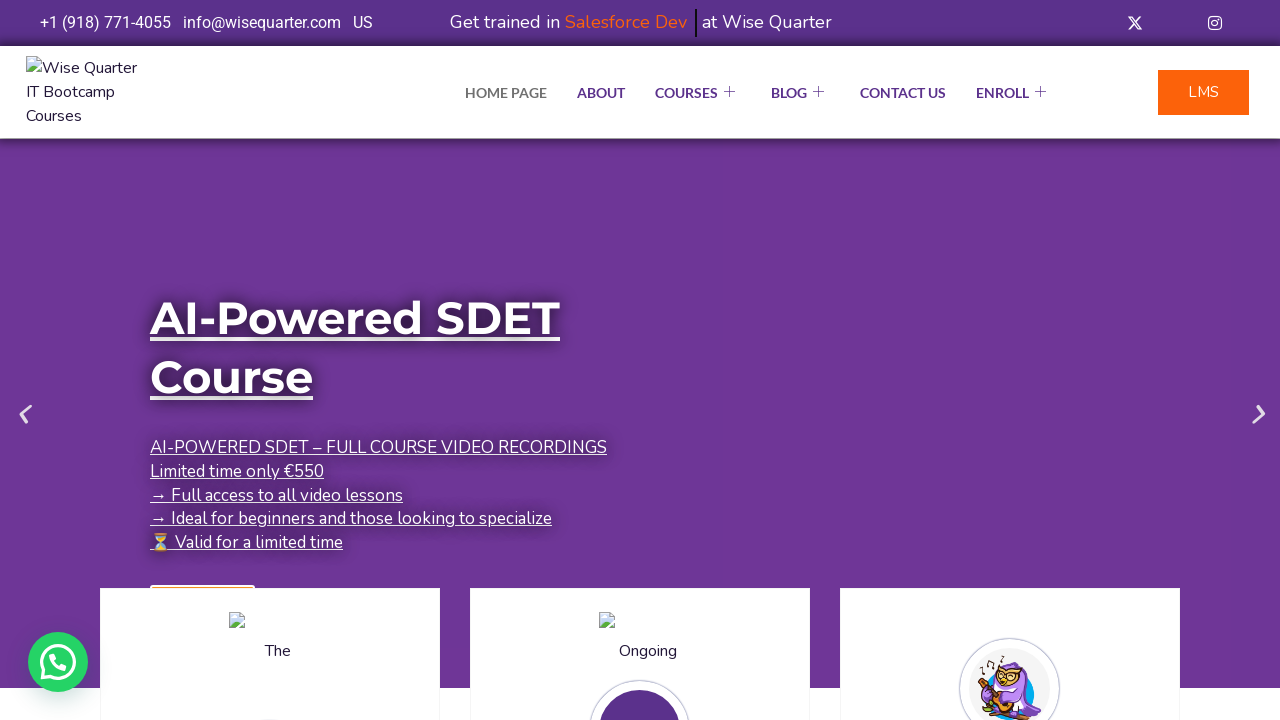

Verified page title exists and wisequarter.com loaded successfully
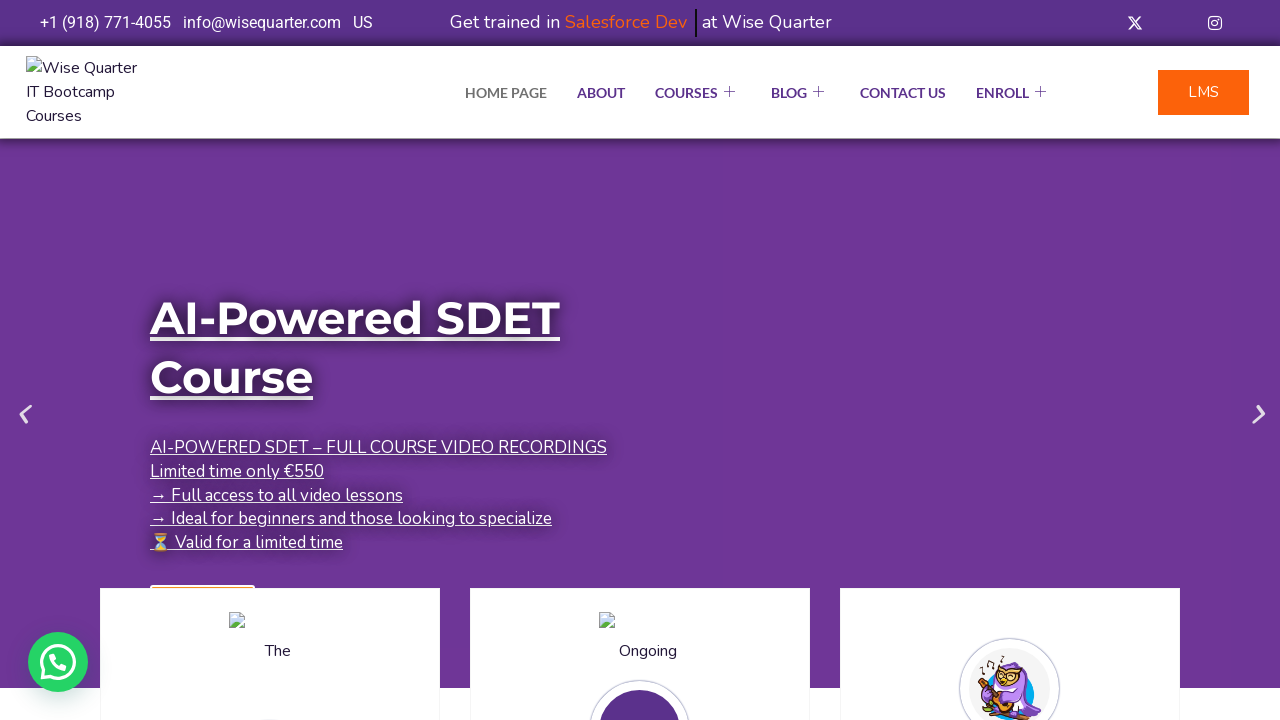

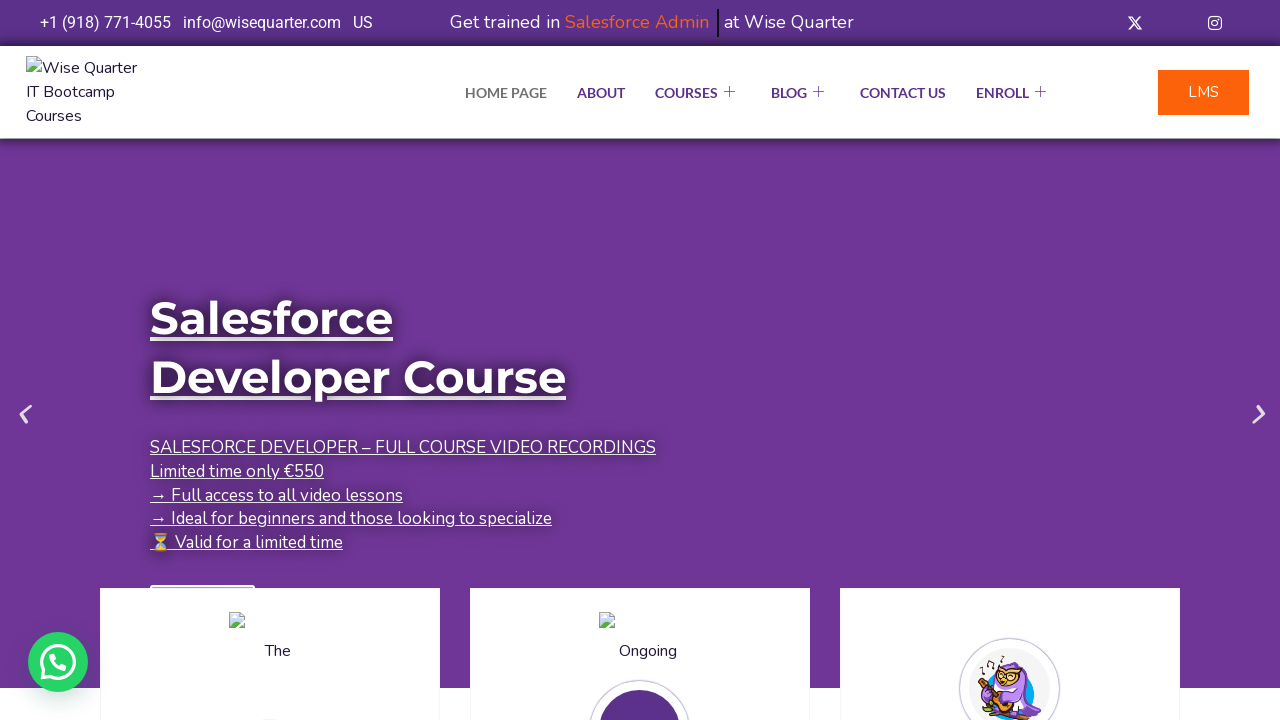